Tests various button interactions on a demo page including clicking buttons, checking if buttons are disabled, and retrieving button properties like position, color, and size

Starting URL: https://leafground.com/button.xhtml

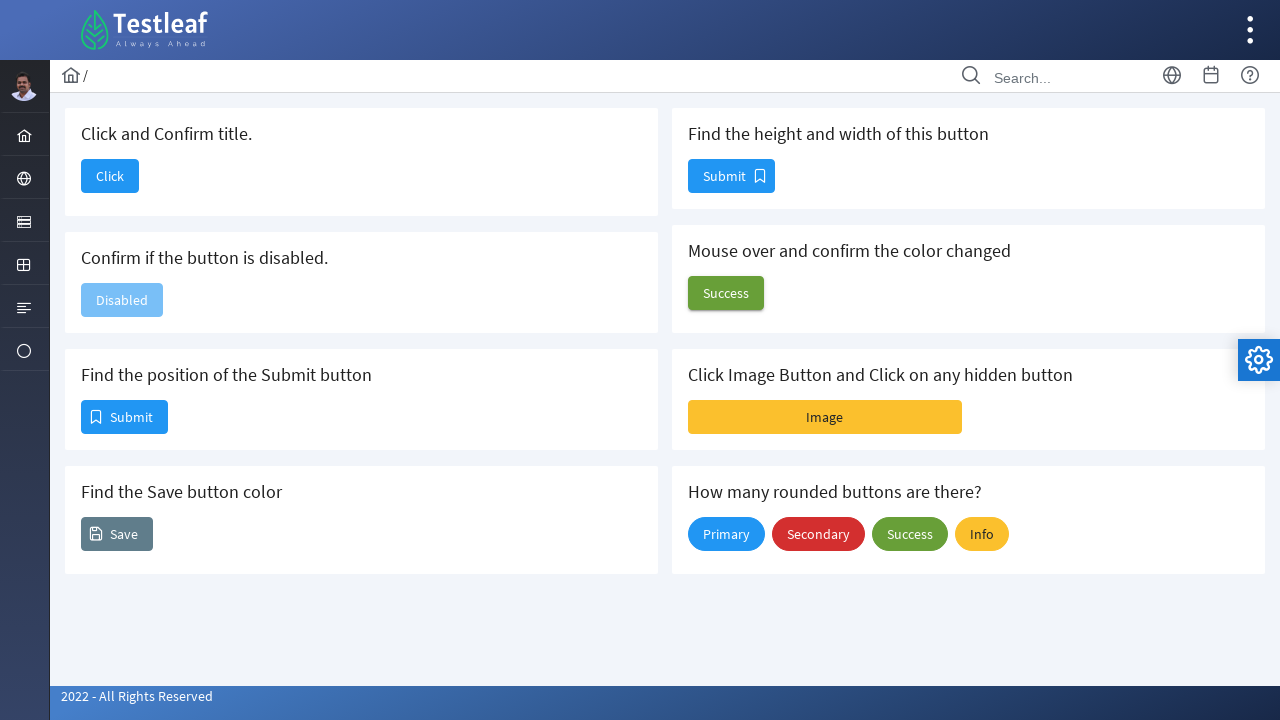

Clicked button 'Click and Confirm title.' at (110, 176) on button[name='j_idt88:j_idt90']
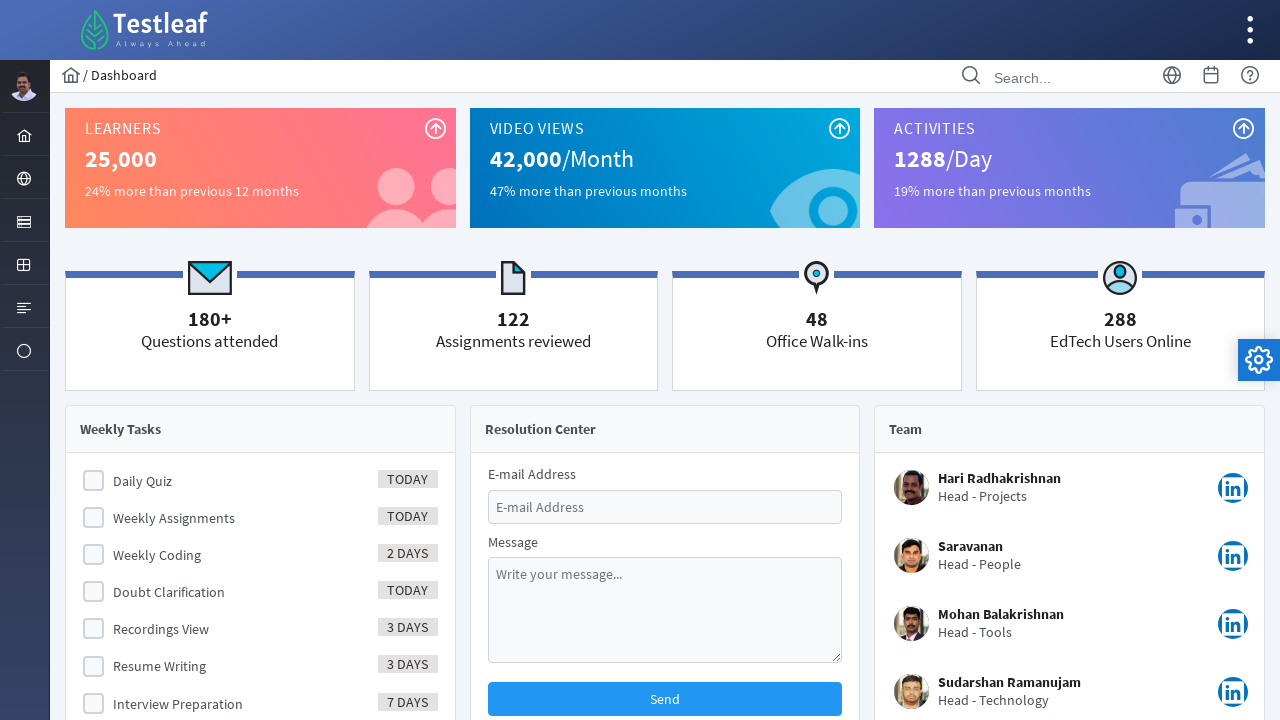

Verified page title is 'Dashboard'
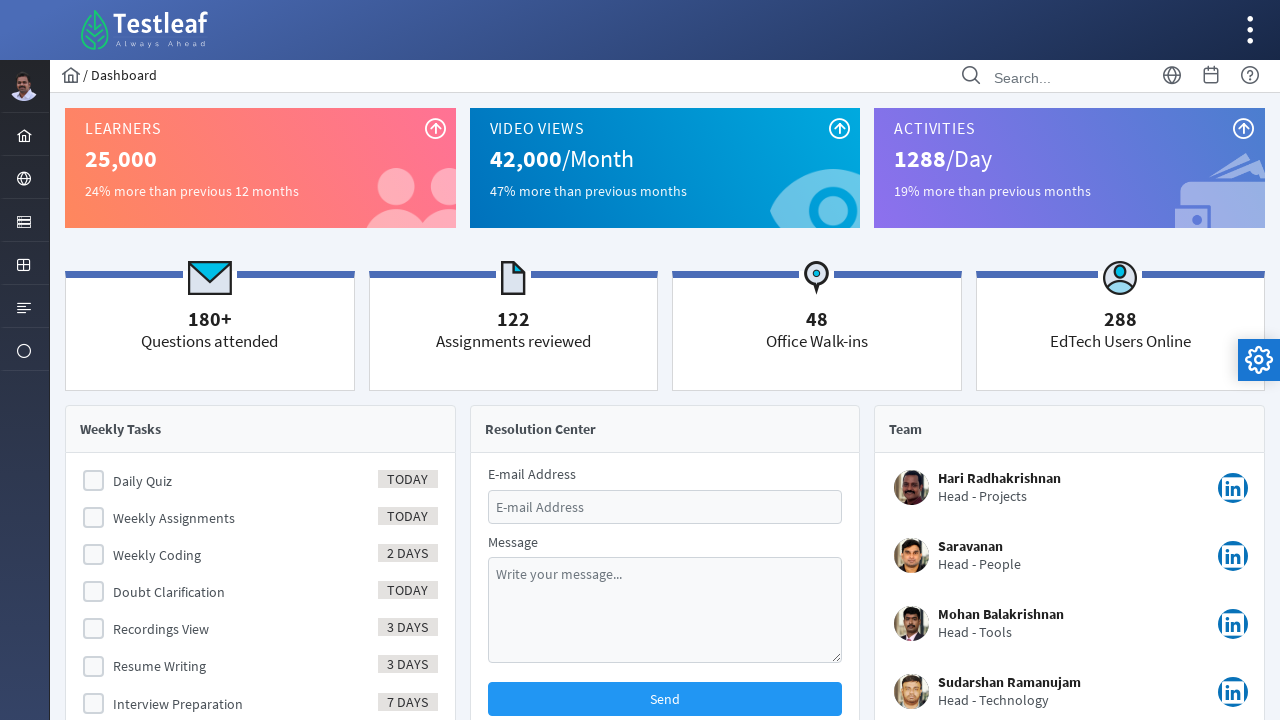

Navigated back to button page
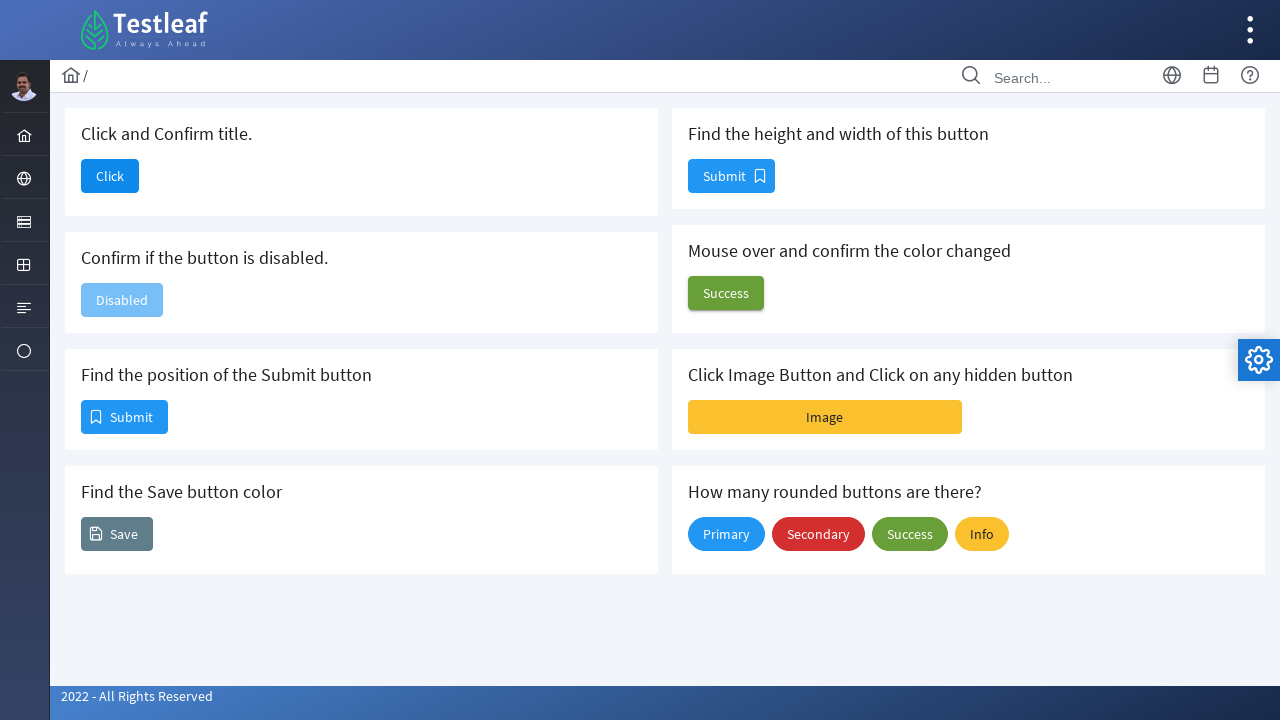

Checked disabled button status: True
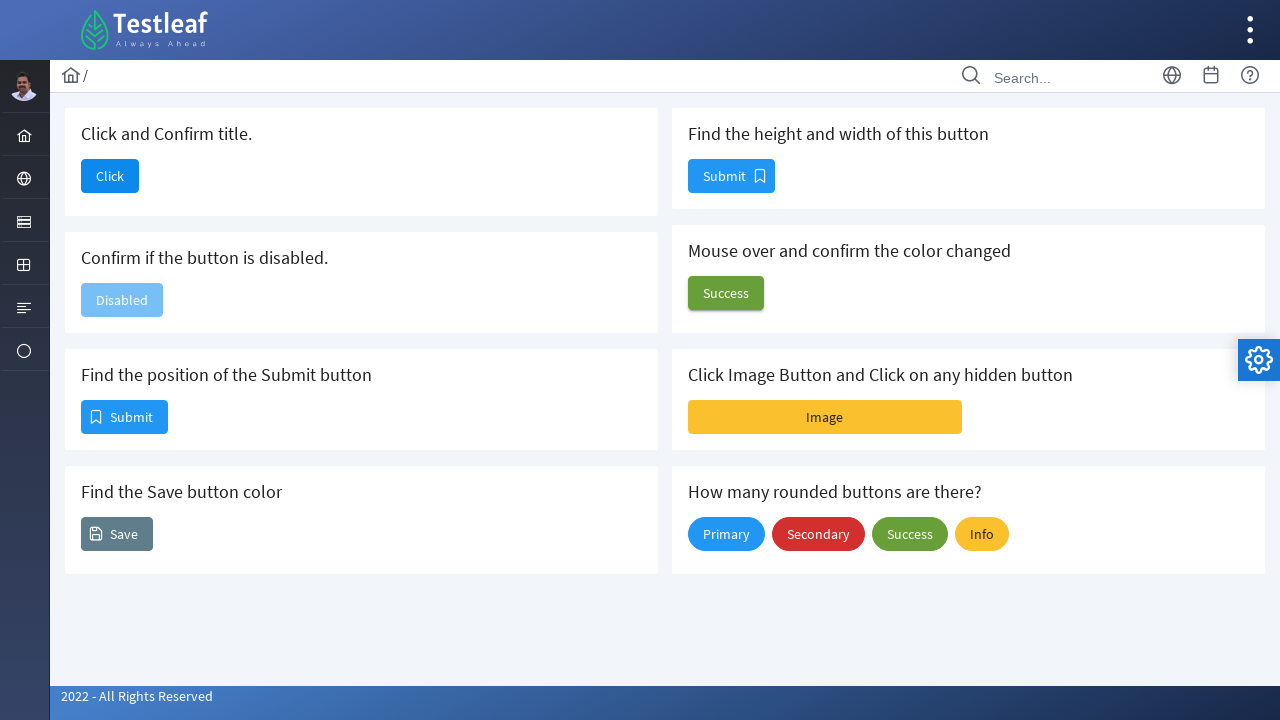

Retrieved Submit button position - x: 81, y: 400
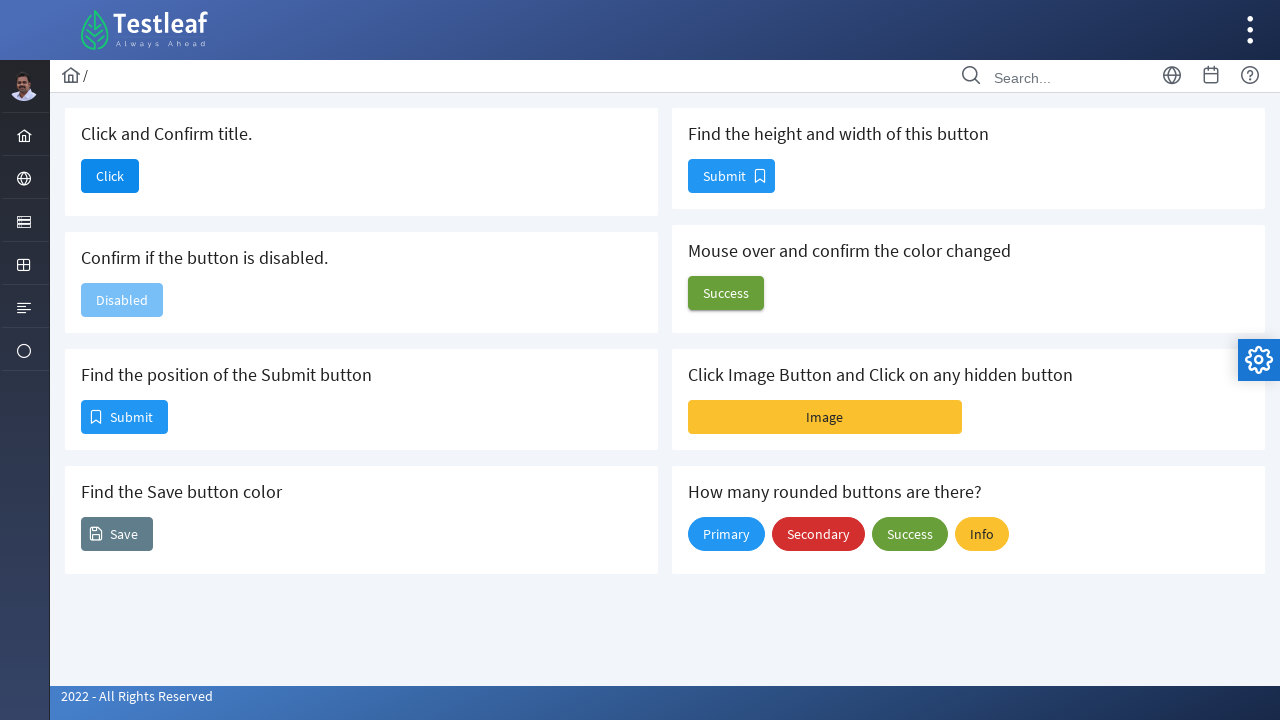

Retrieved Save button background color: rgb(96, 125, 139)
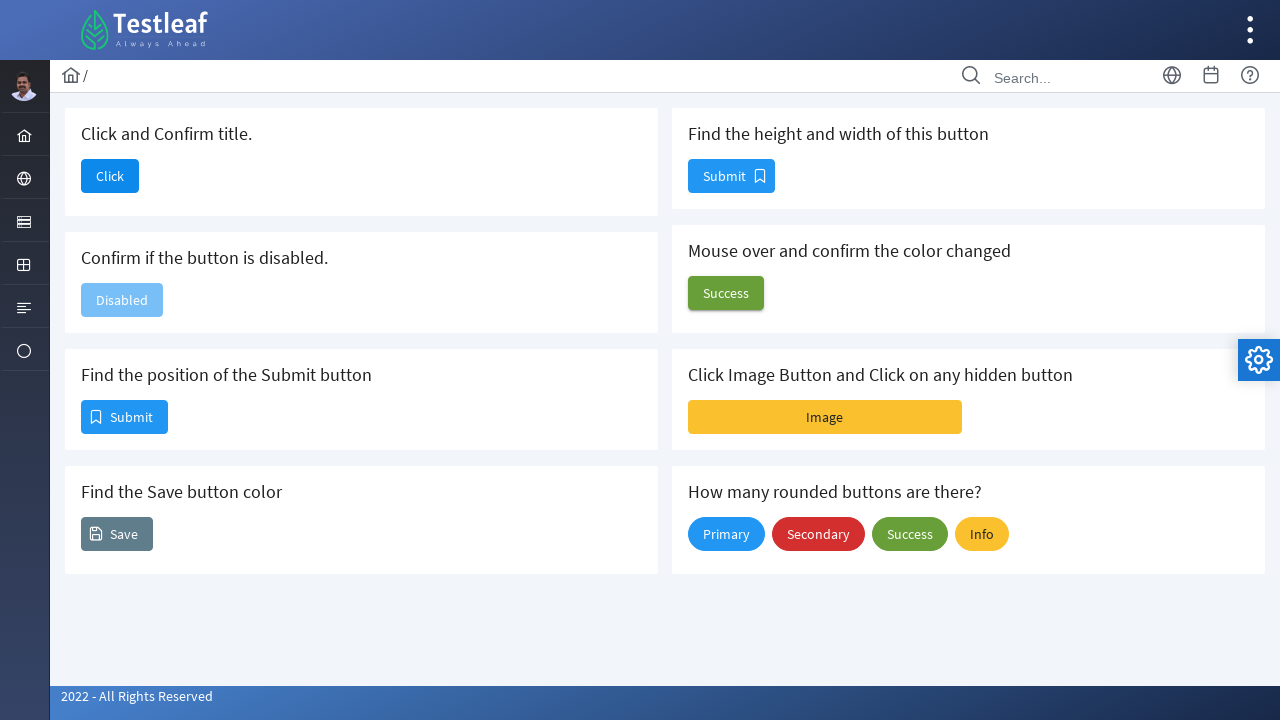

Retrieved button size - height: 34, width: 87
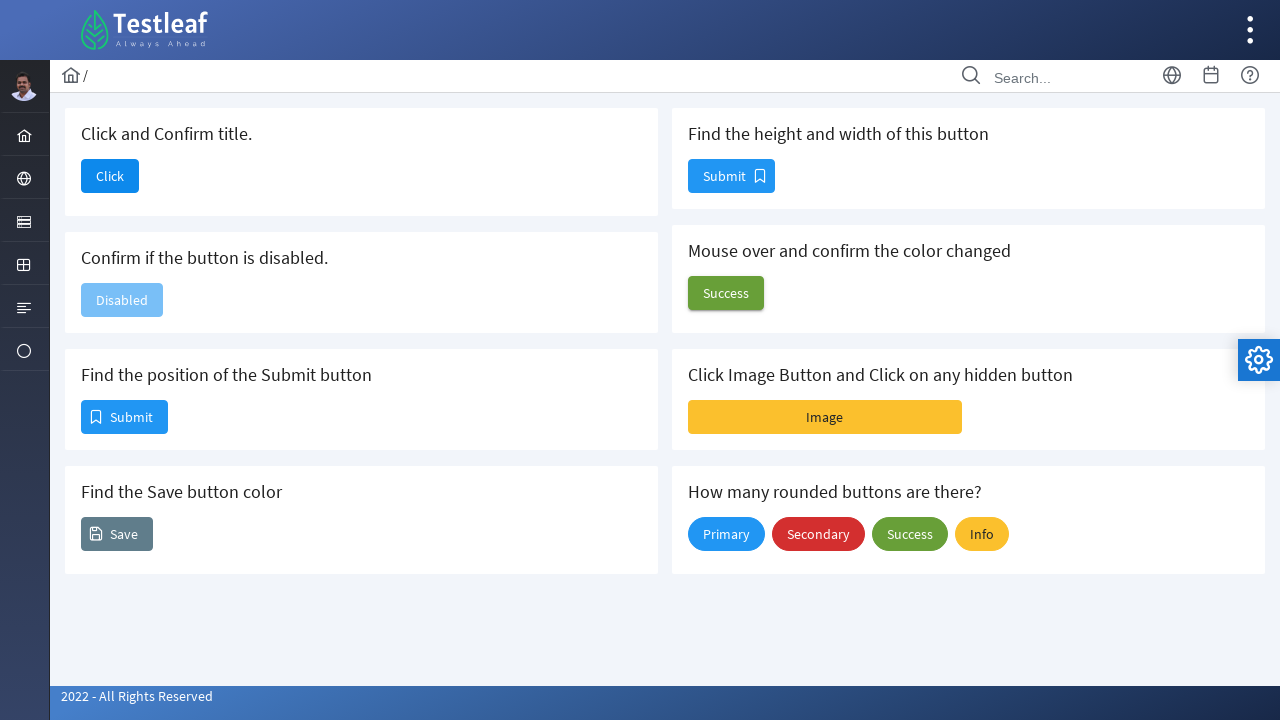

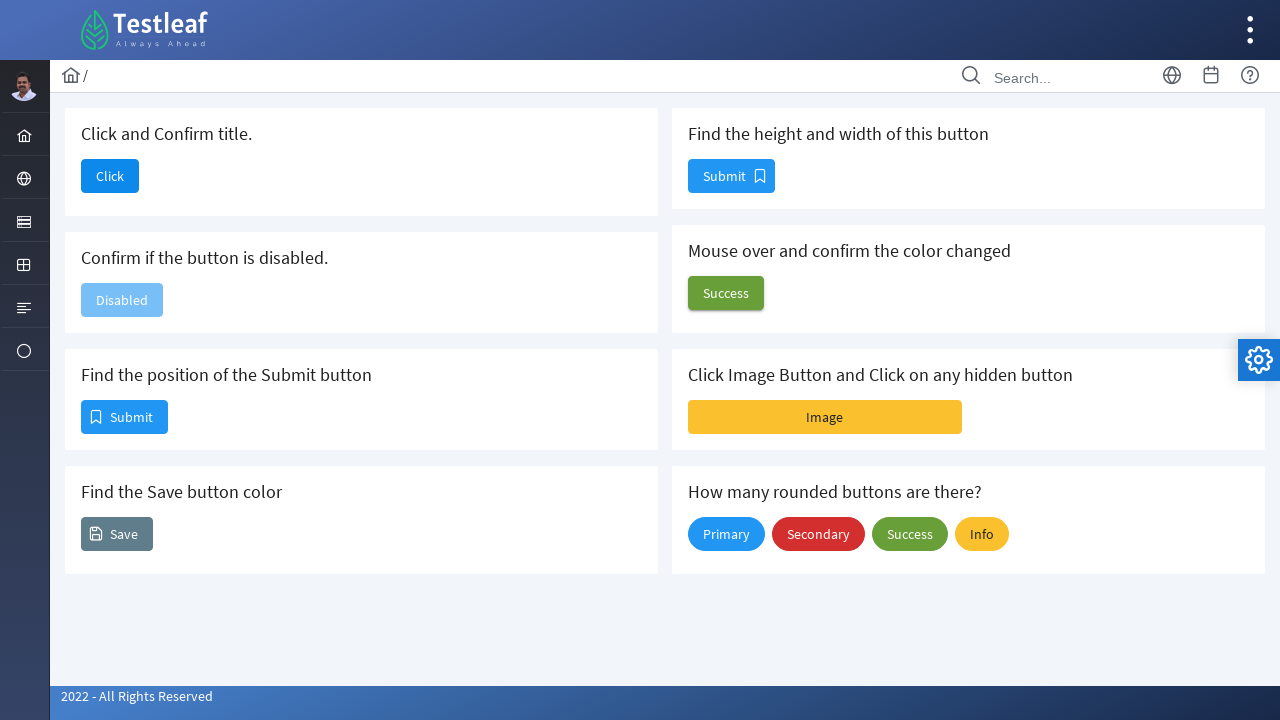